Tests window handling by opening a new window, filling a form in the new window, then returning to the parent window to fill another form

Starting URL: https://www.hyrtutorials.com/p/window-handles-practice.html

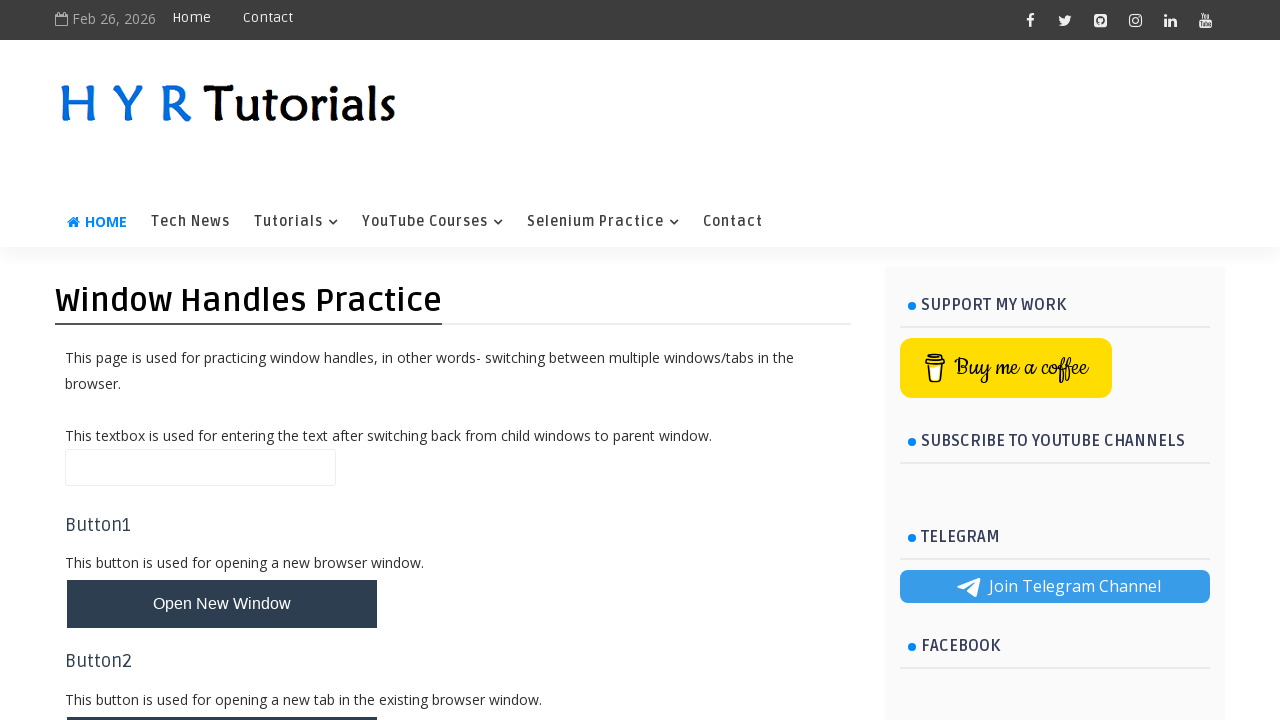

Clicked button to open new window at (222, 604) on #newWindowBtn
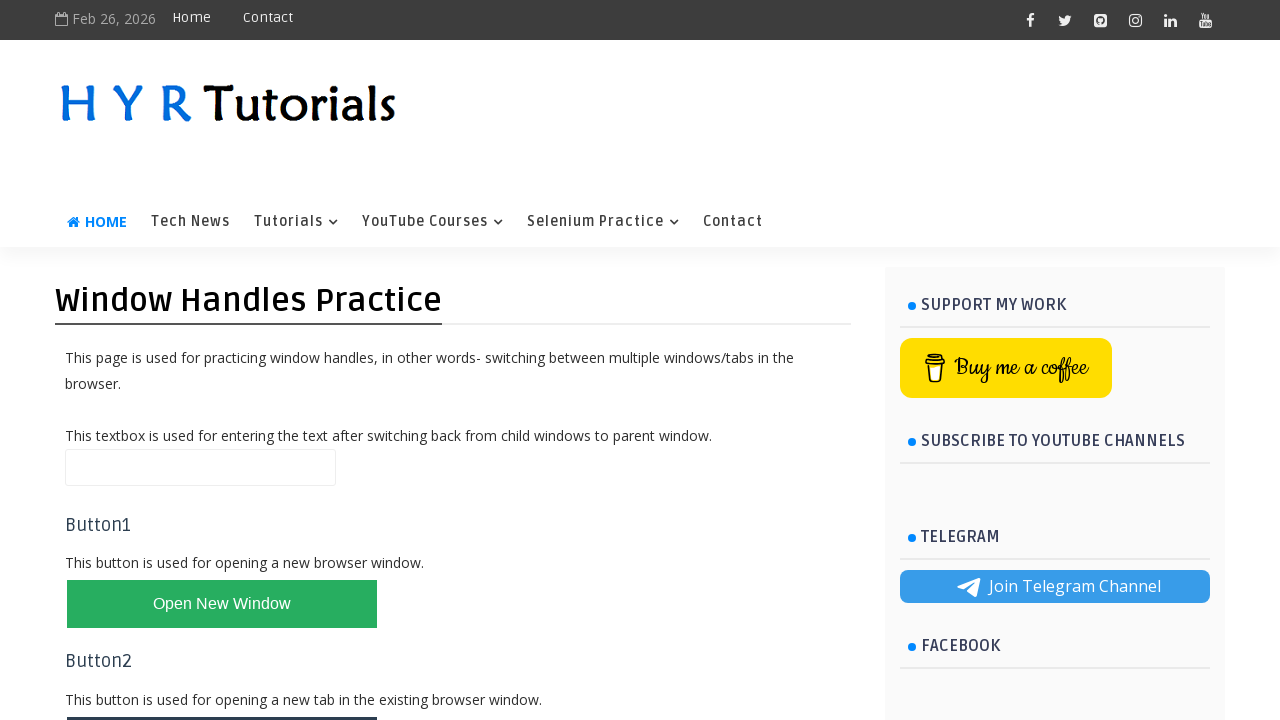

Switched to newly opened window/tab
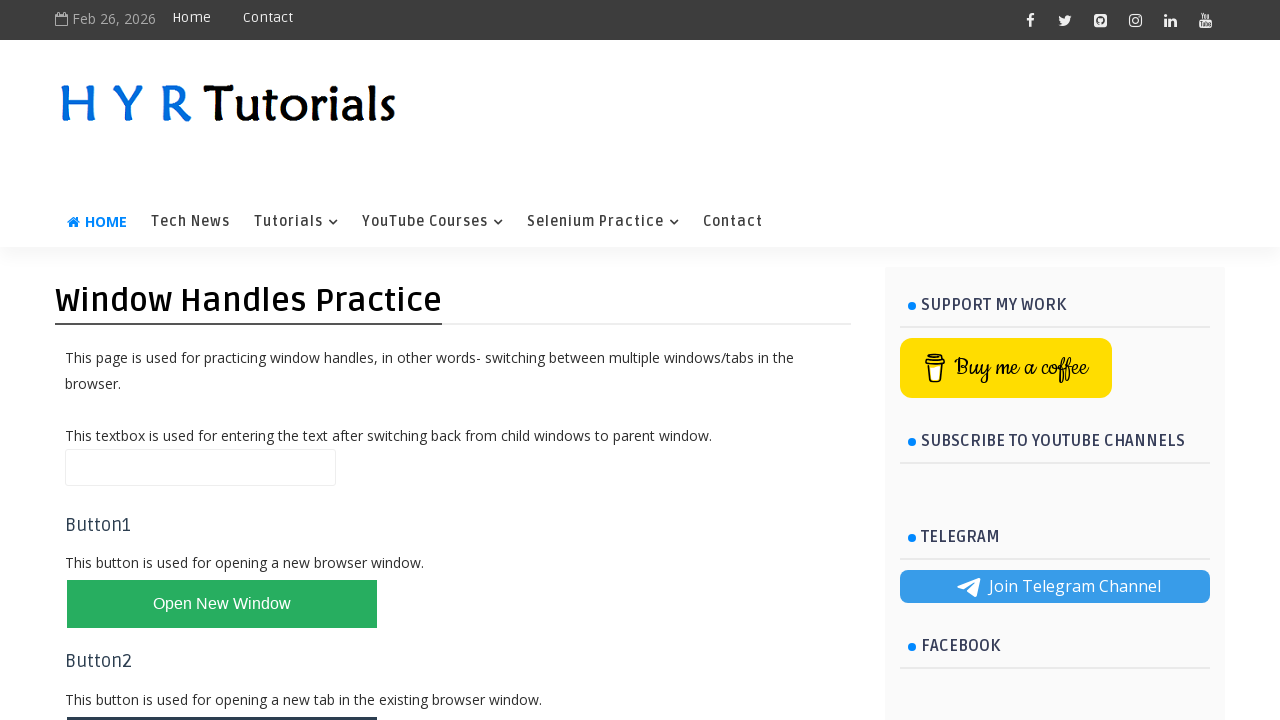

Filled first name field with 'keerthi' in new window on #firstName
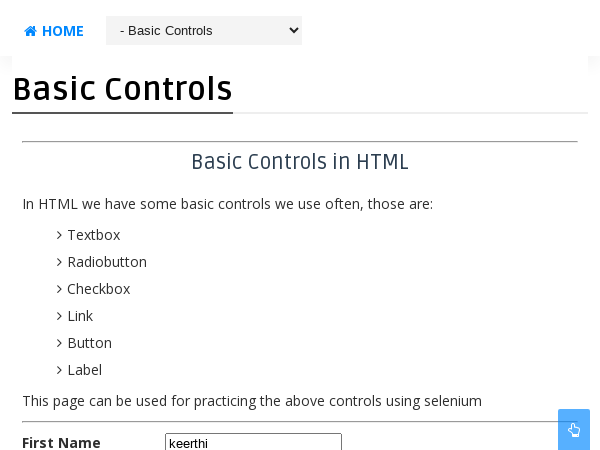

Closed the new window
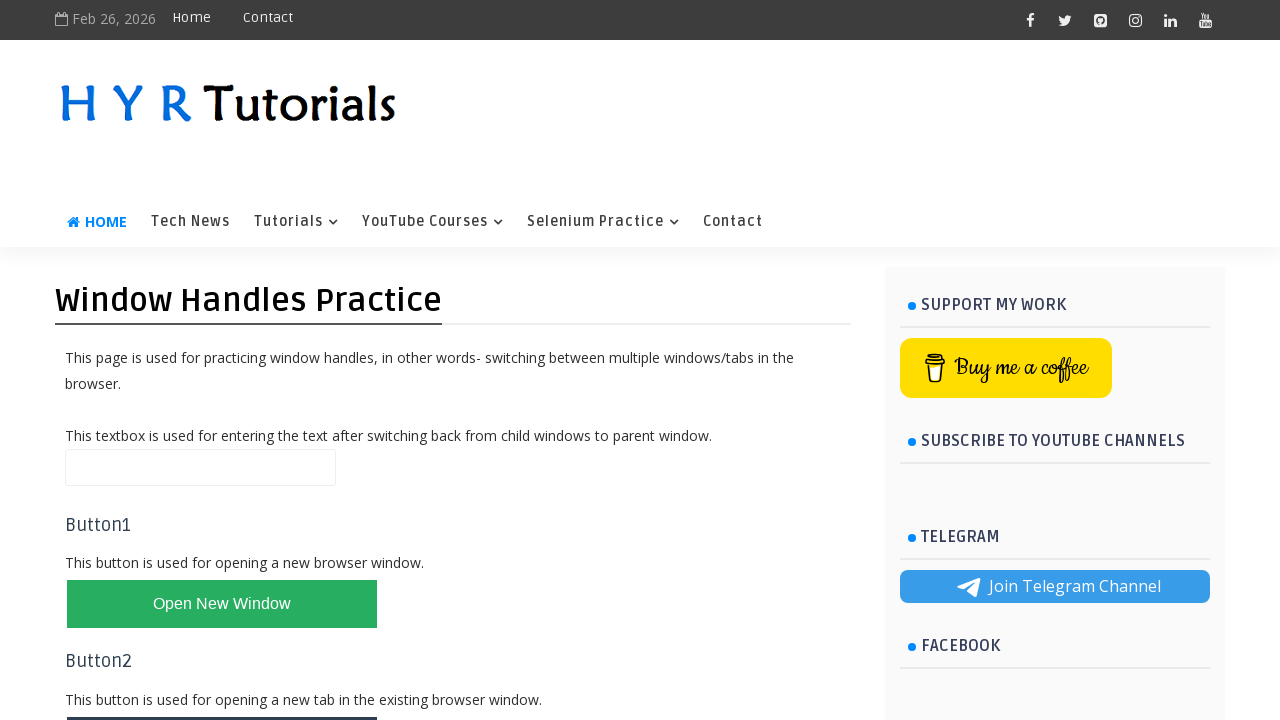

Filled name field with 'hari' in parent window on #name
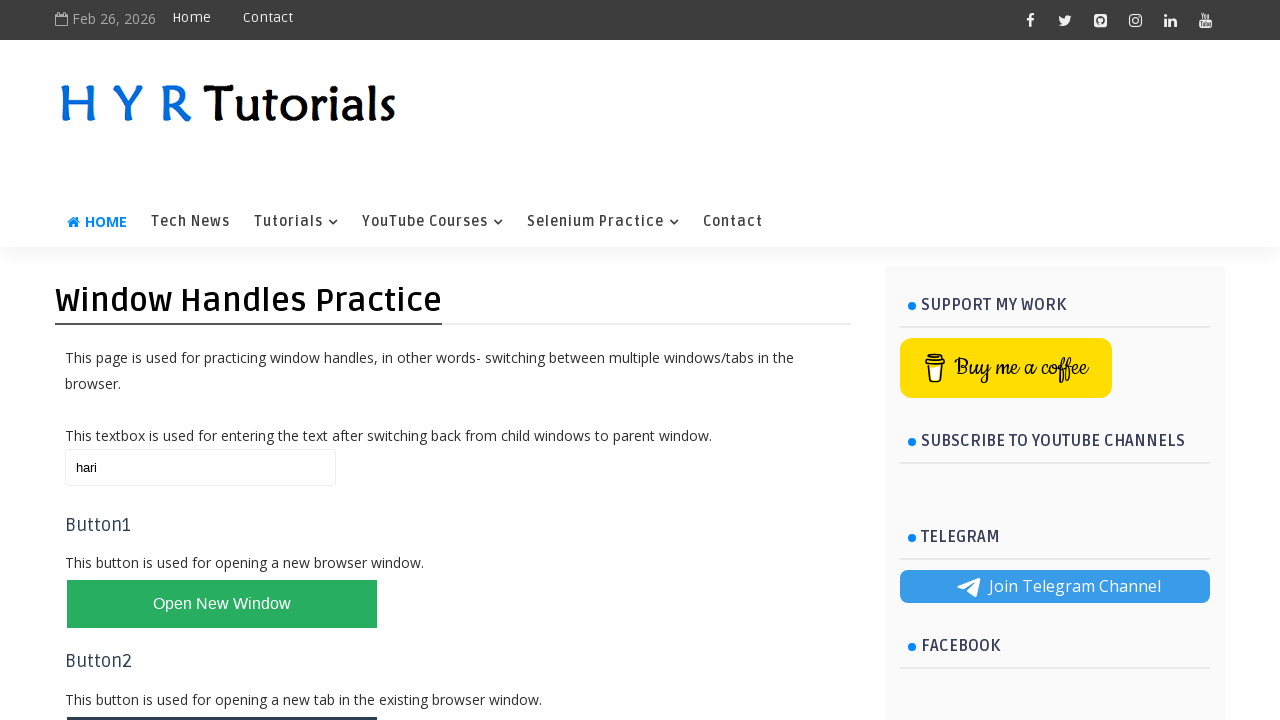

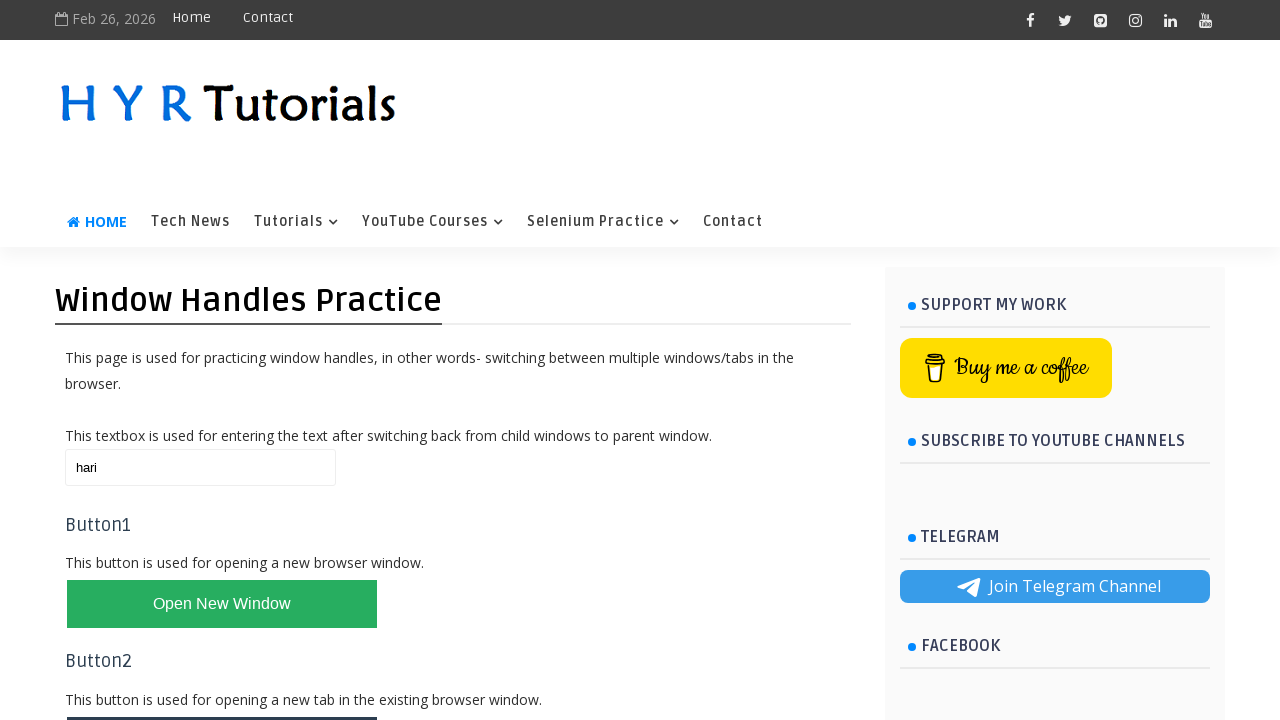